Demonstrates browser navigation by opening an initial URL and then navigating to a second URL using Playwright's navigation methods.

Starting URL: https://demo.automationtesting.in/Windows.html

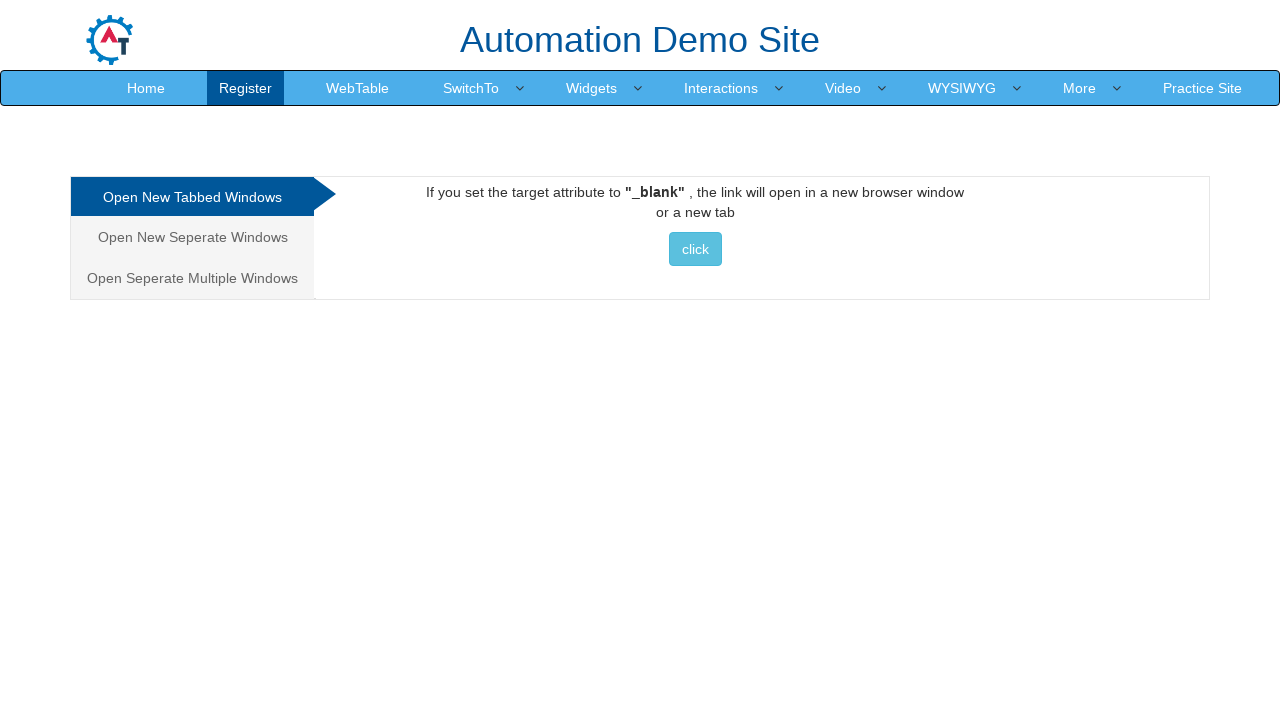

Navigated to second URL at https://adactin.com/HotelApp/index.php
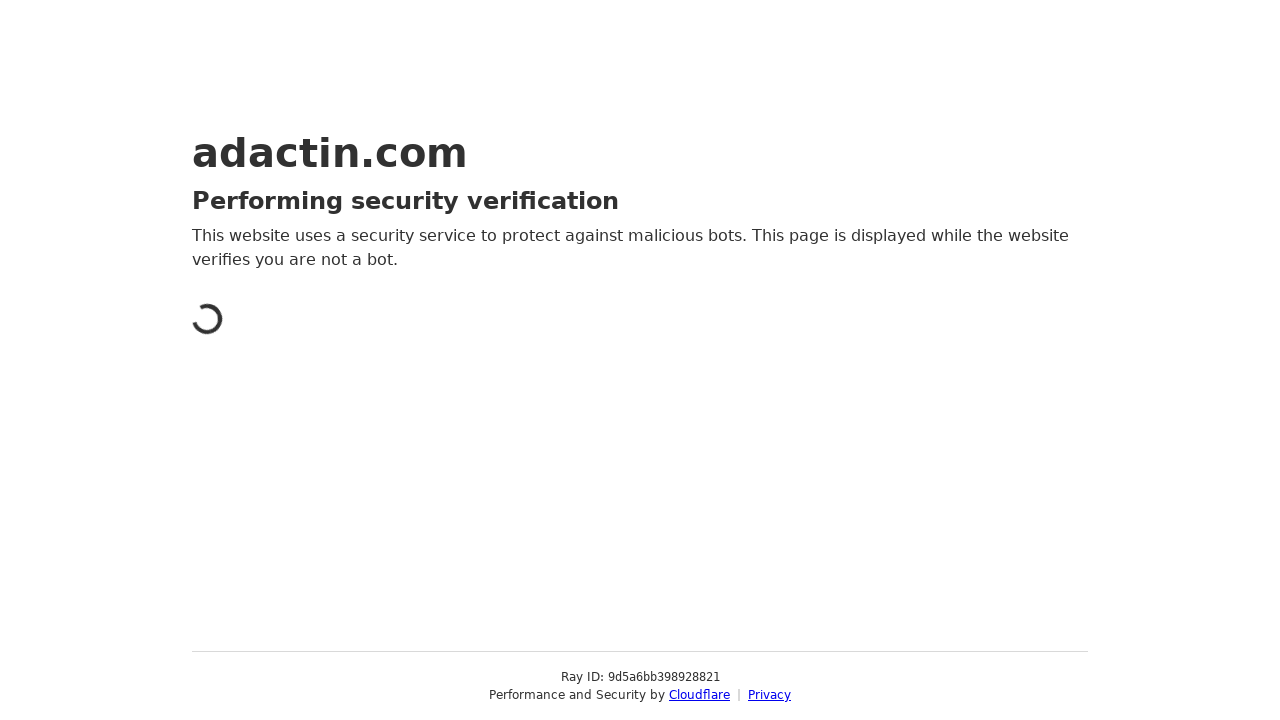

Waited for page to fully load (DOM content loaded)
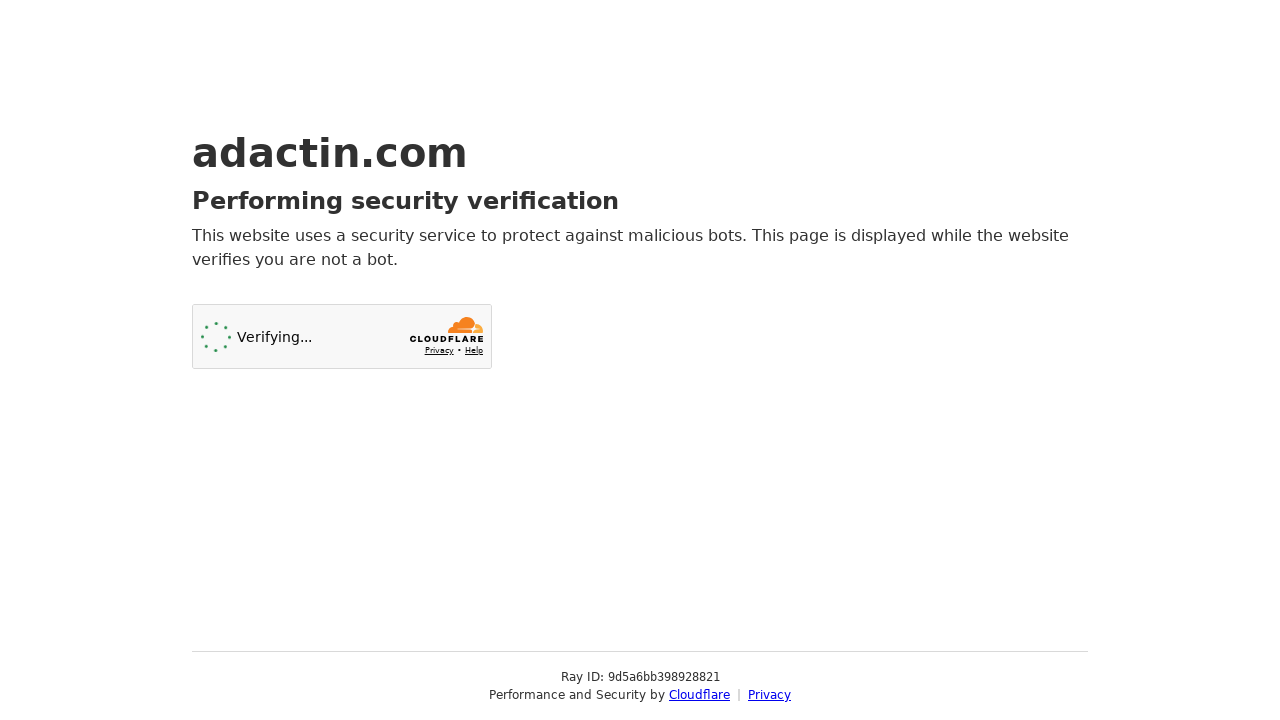

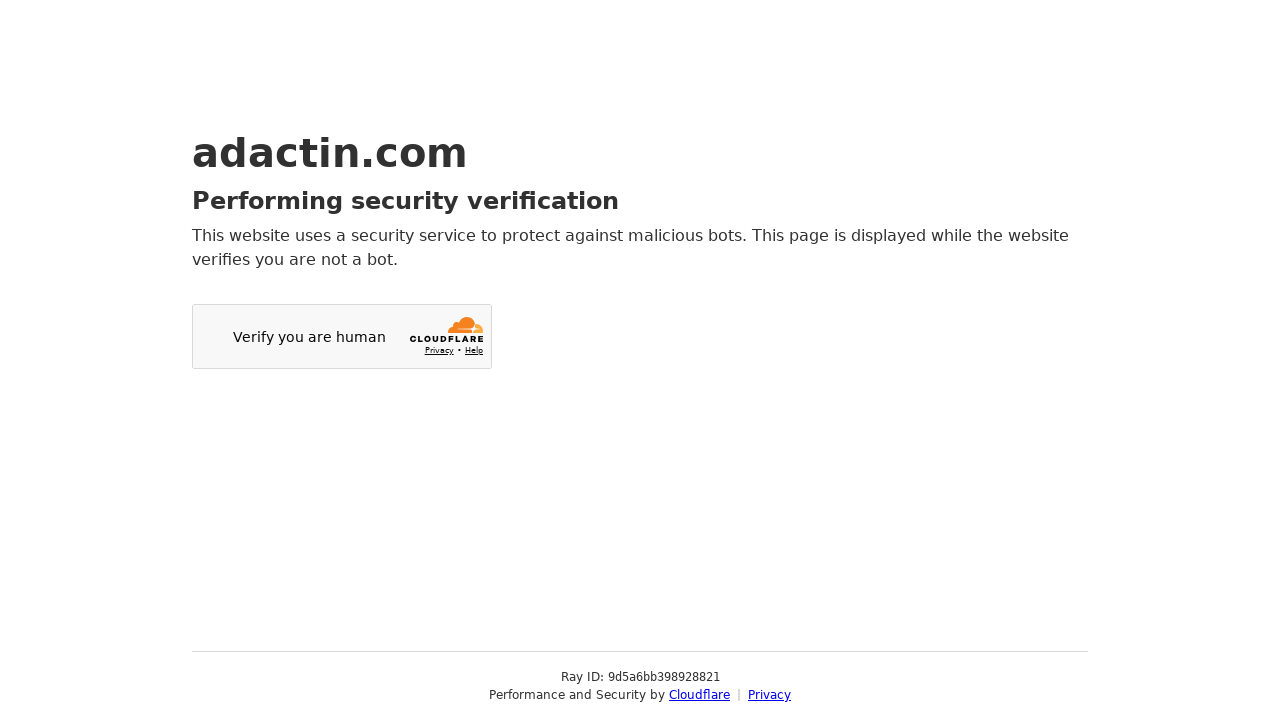